Navigates to a page with loading images and waits for specific images to become visible

Starting URL: https://bonigarcia.dev/selenium-webdriver-java/loading-images.html

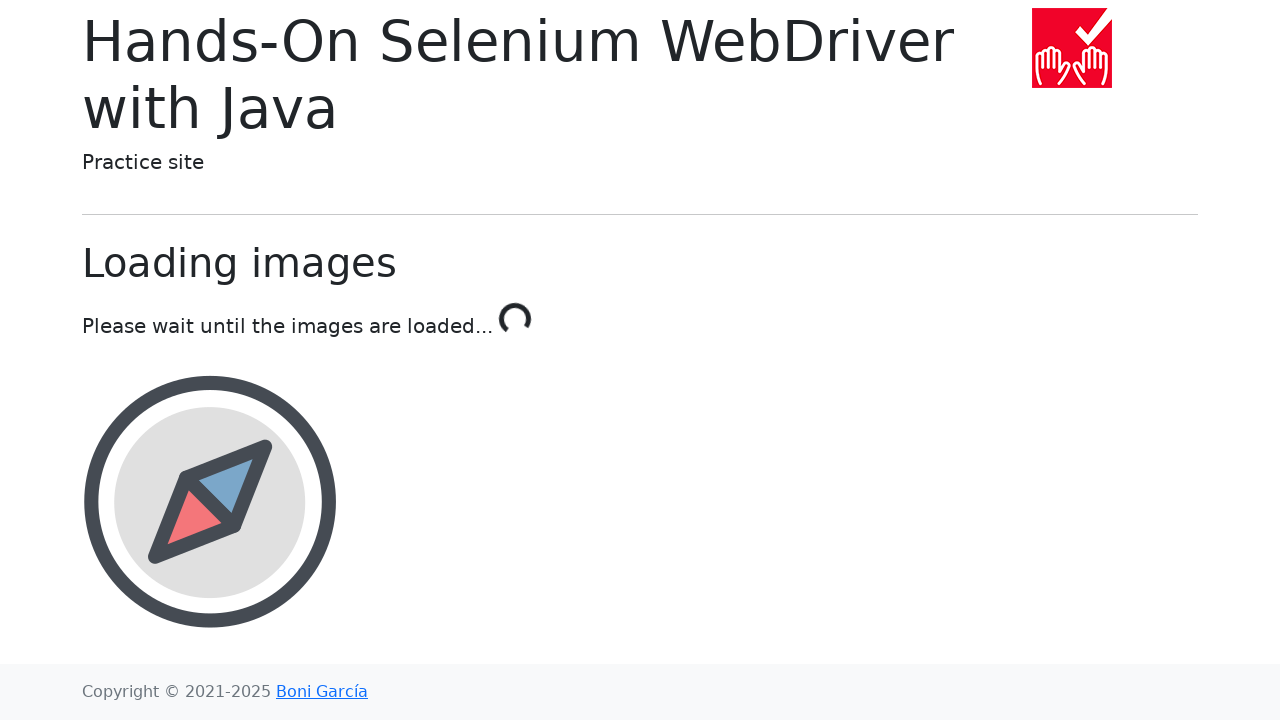

Navigated to loading images page
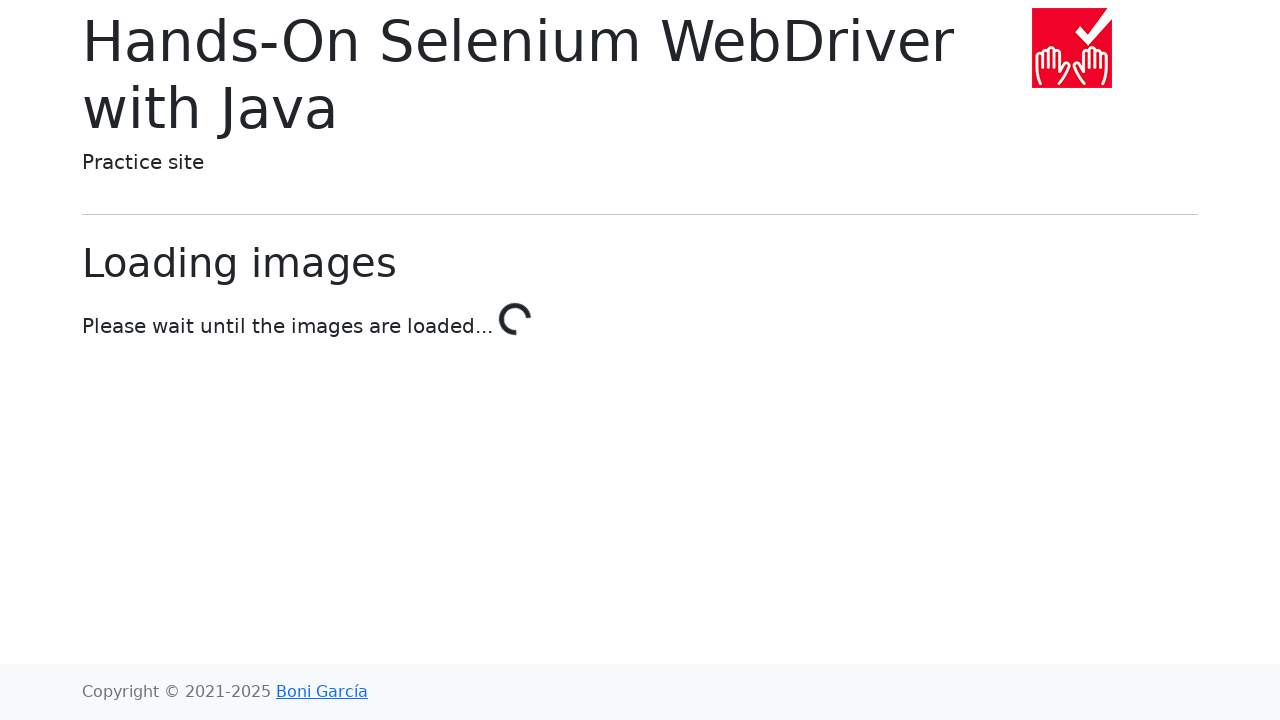

Landscape image became visible
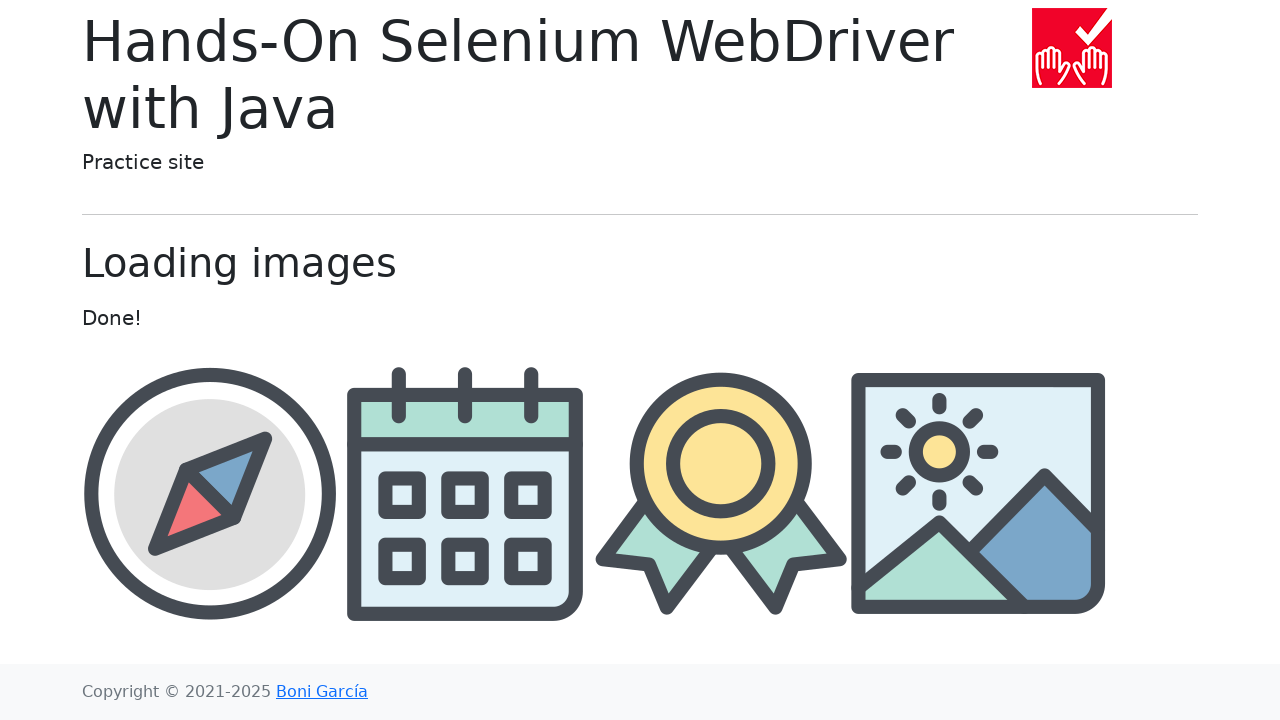

Located award image element
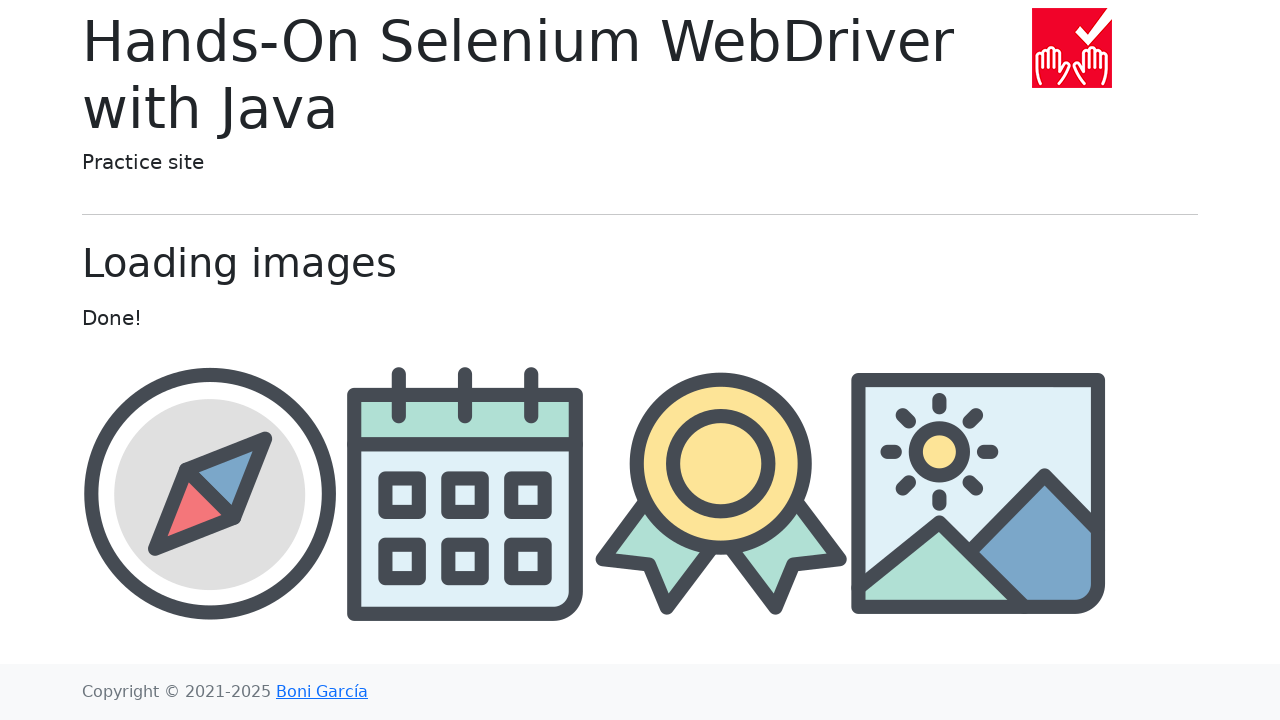

Retrieved award image source: img/award.png
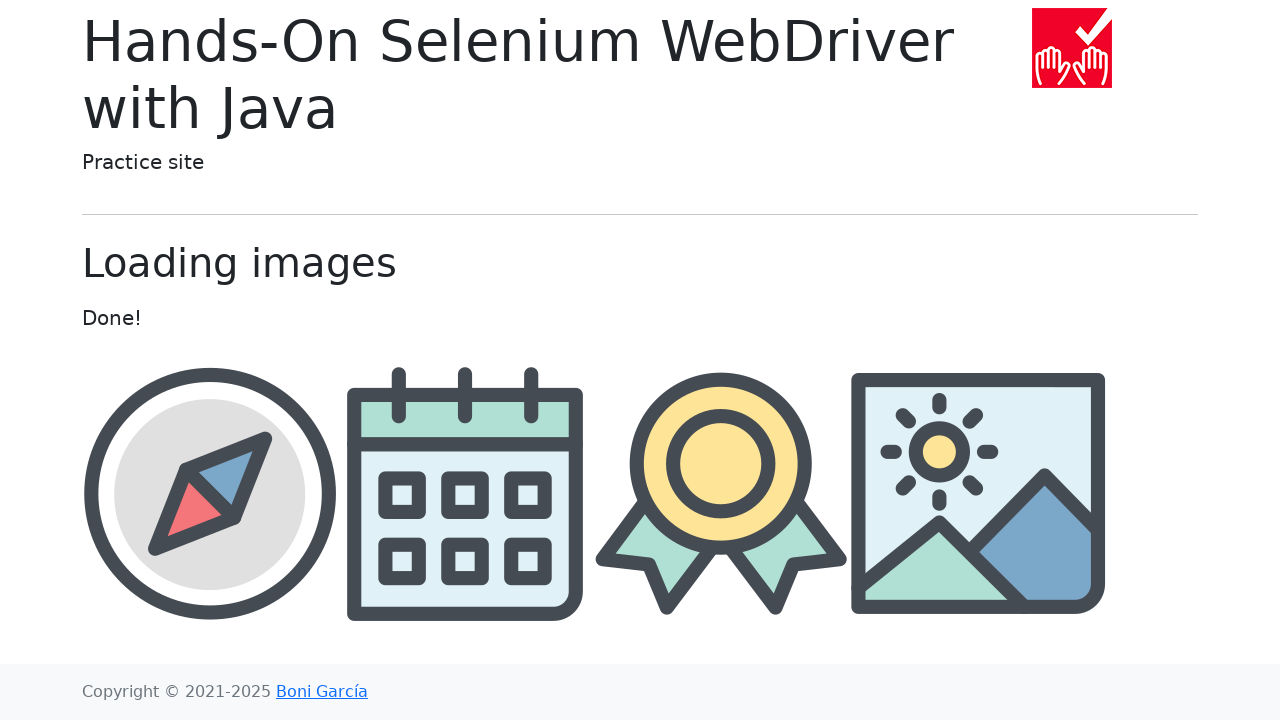

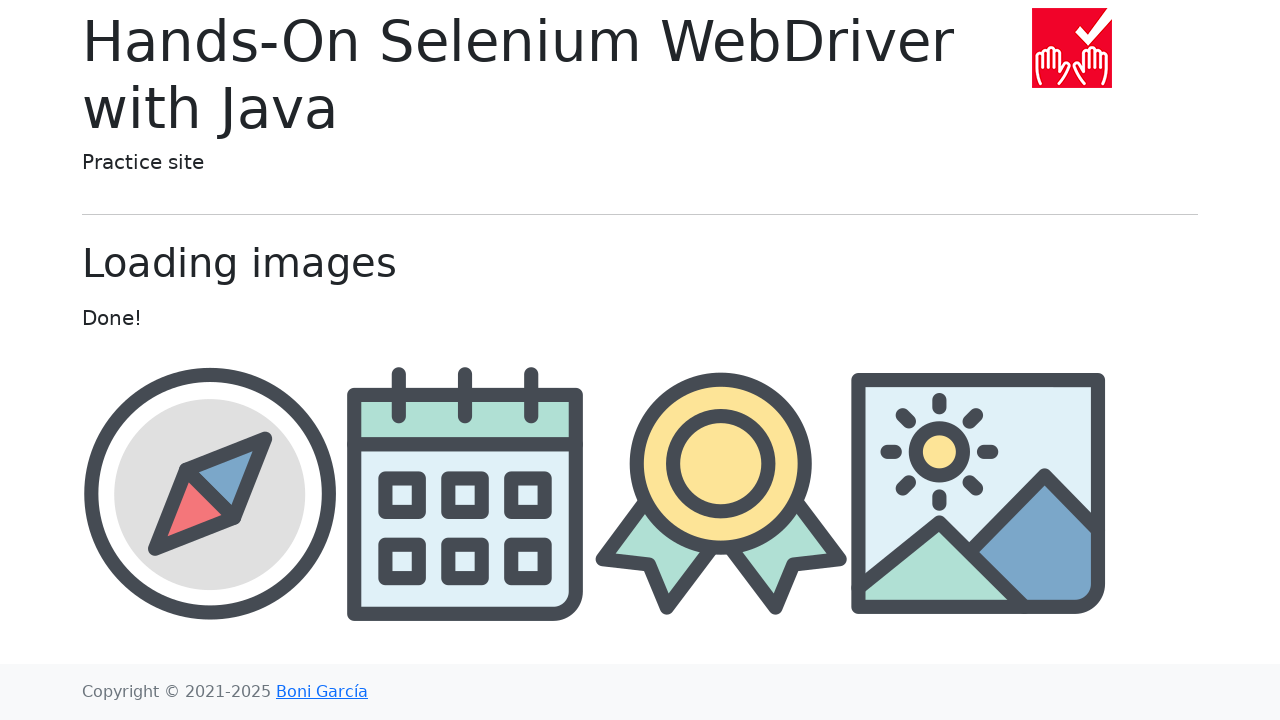